Navigates to the training support website and clicks on the "About Us" link to verify navigation works correctly

Starting URL: https://www.training-support.net

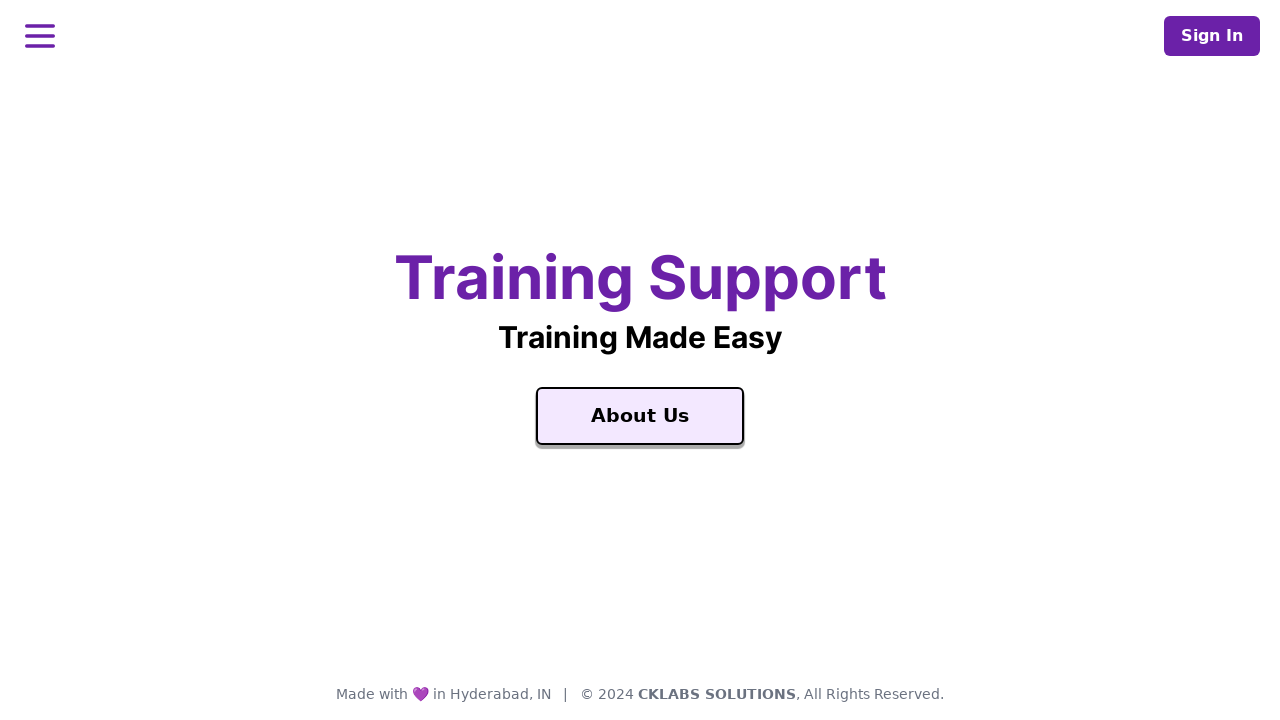

Navigated to training support website
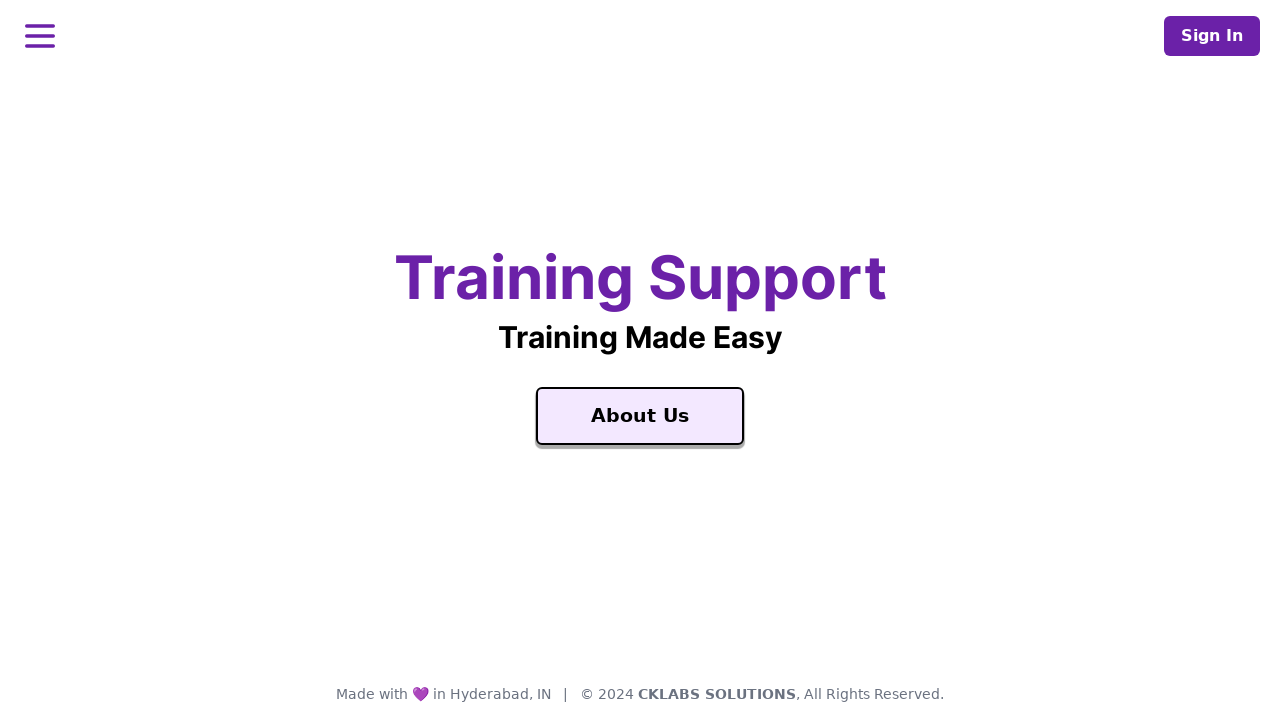

Clicked on the About Us link at (640, 416) on text=About Us
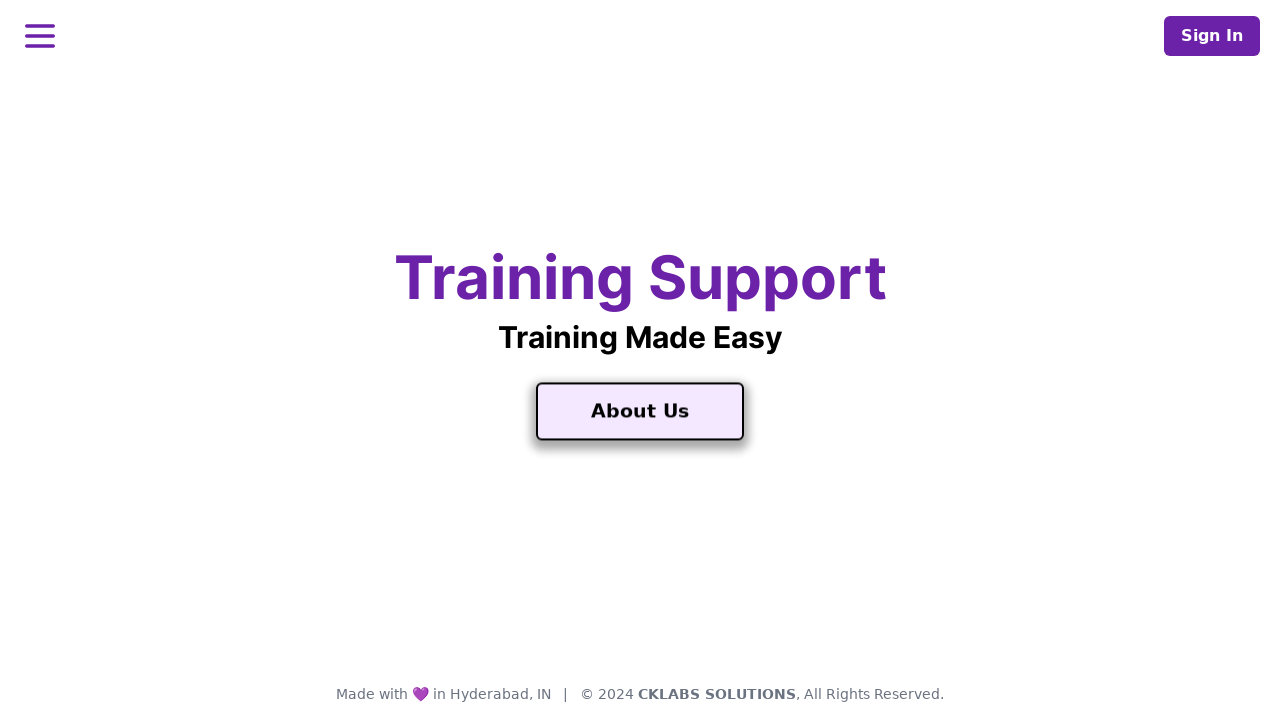

Page load completed after navigation
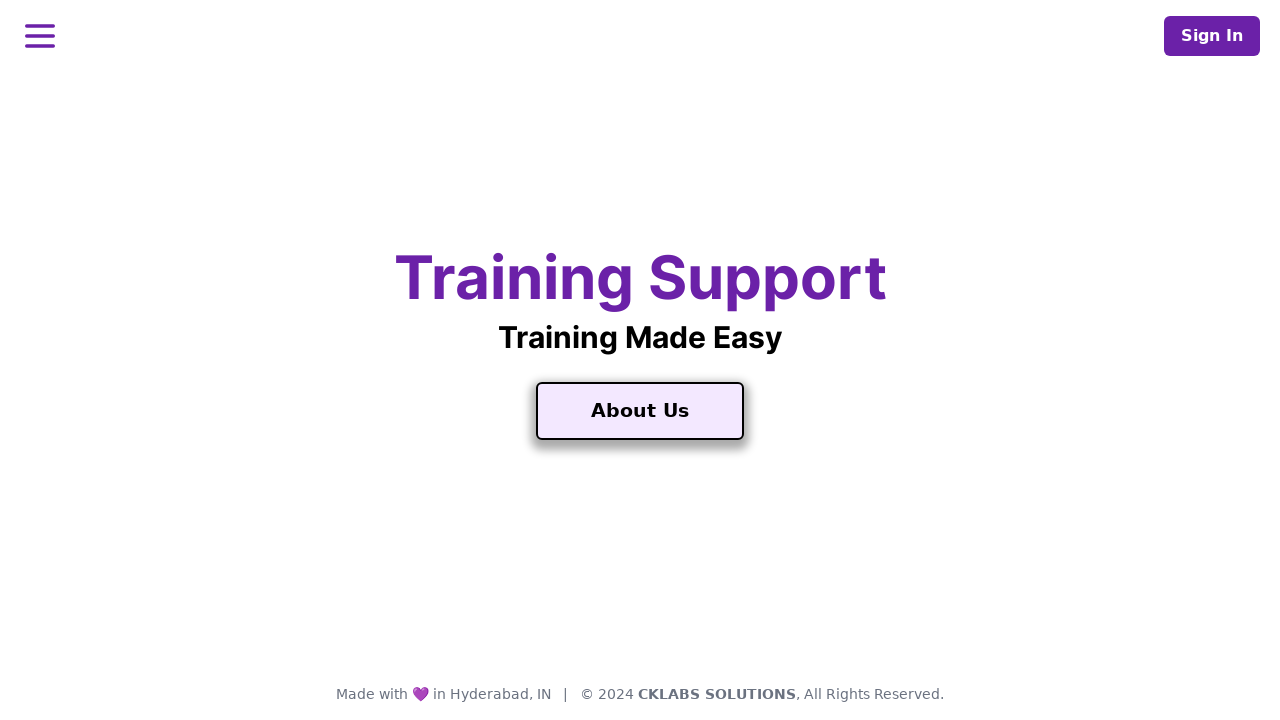

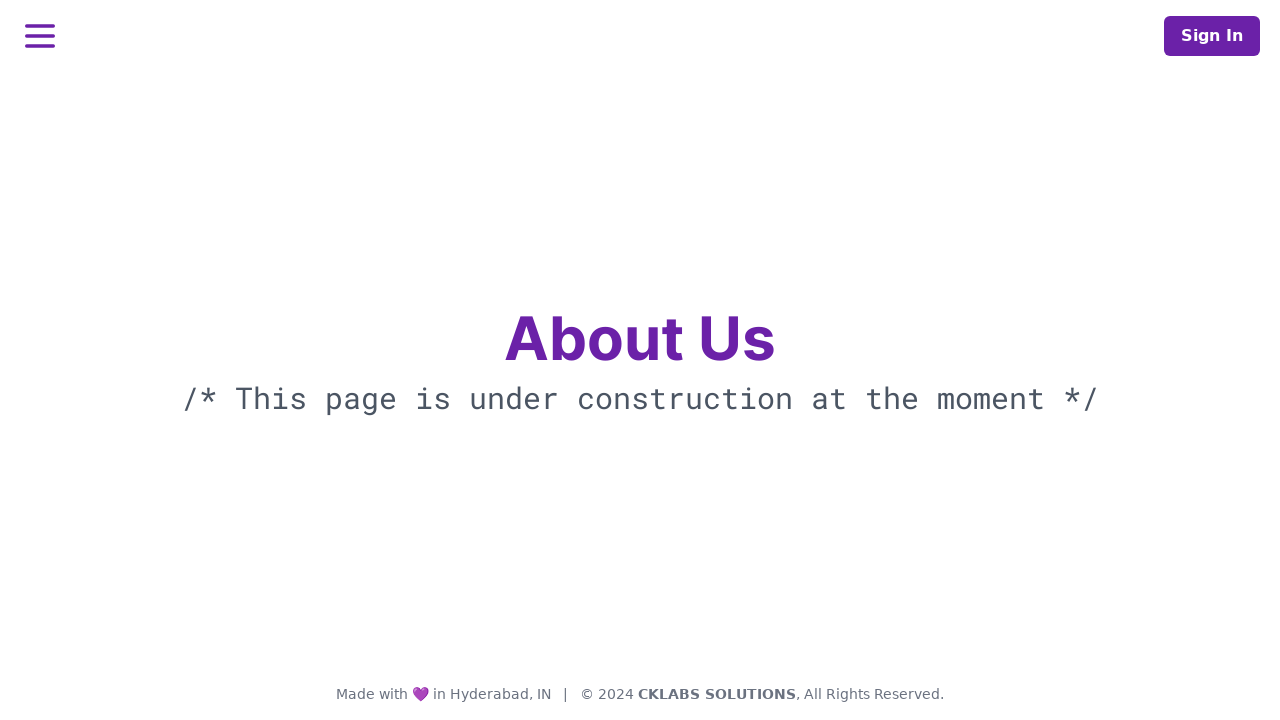